Waits for a price to reach $100, books an item, then solves a mathematical challenge and submits the answer

Starting URL: http://suninjuly.github.io/explicit_wait2.html

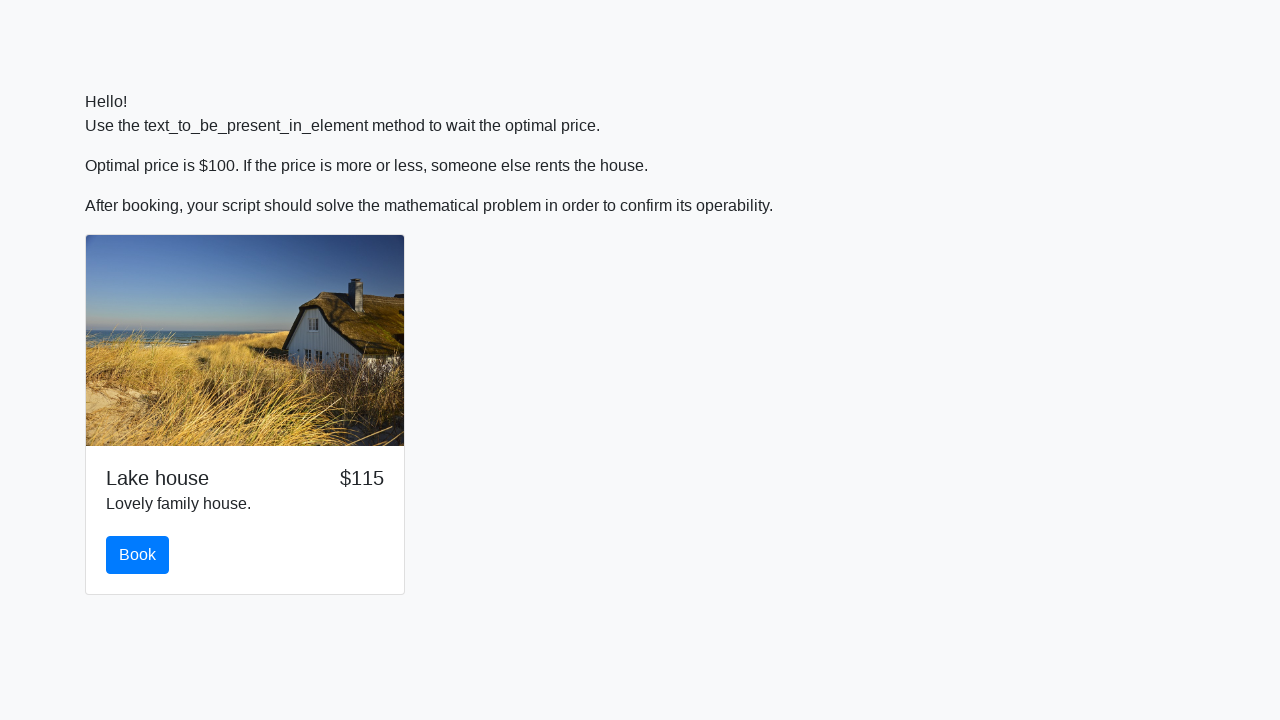

Waited for price to reach $100
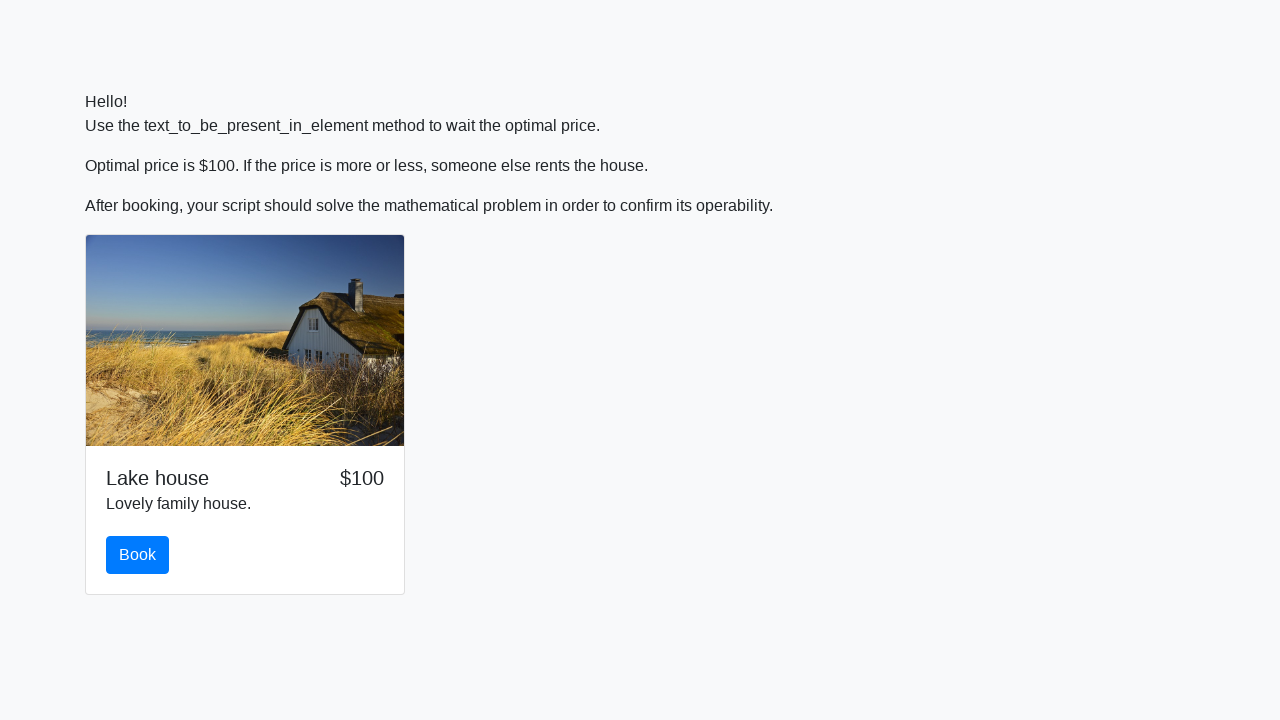

Clicked the book button at (138, 555) on #book
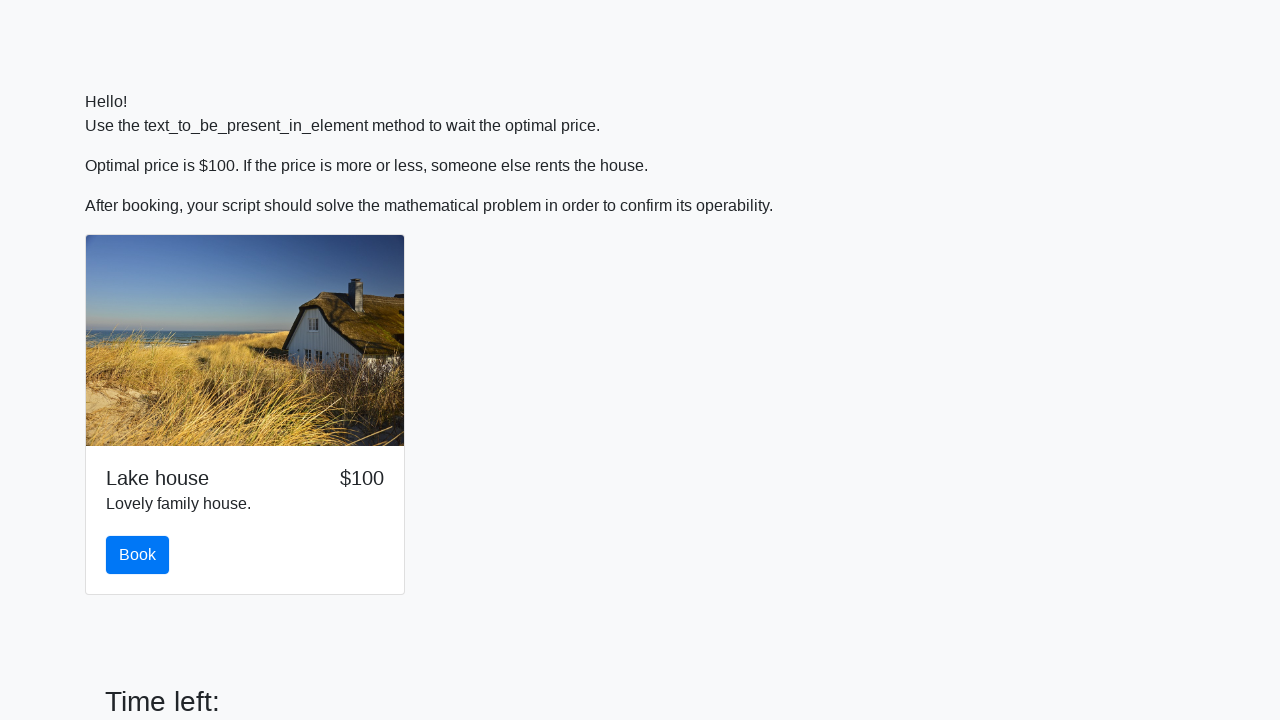

Scrolled down to reveal math problem
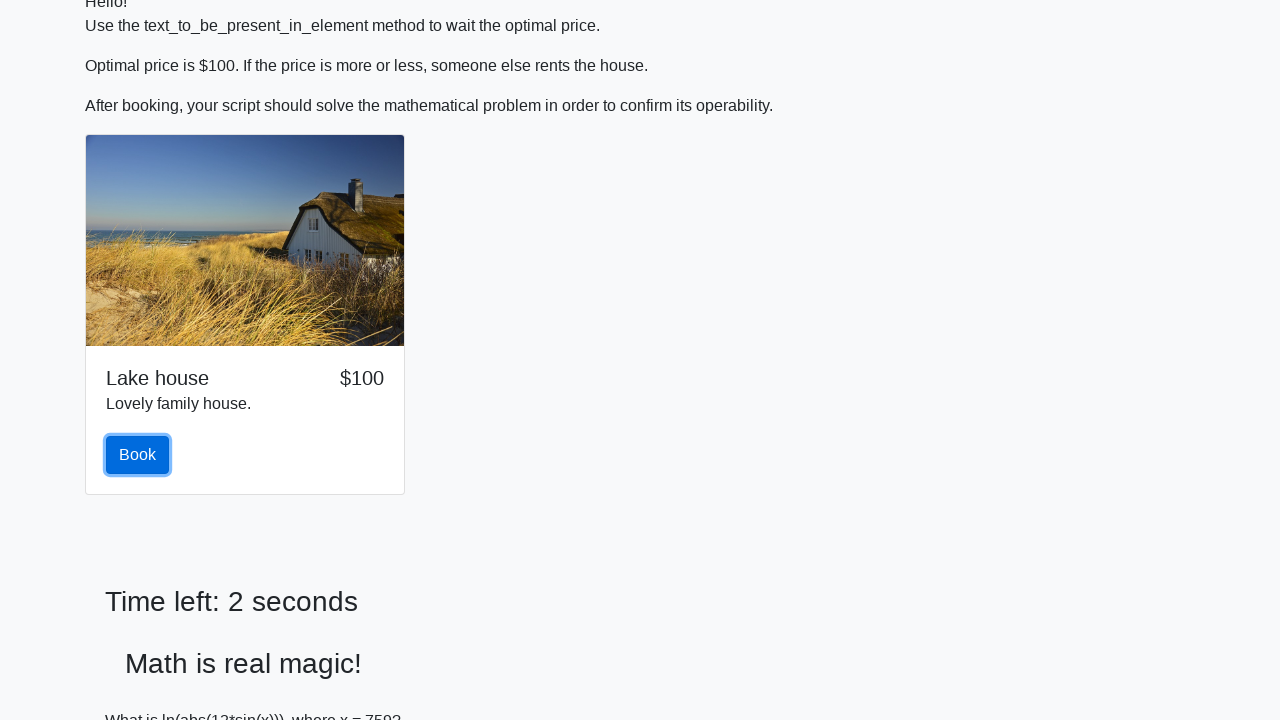

Retrieved x value from math problem: 759
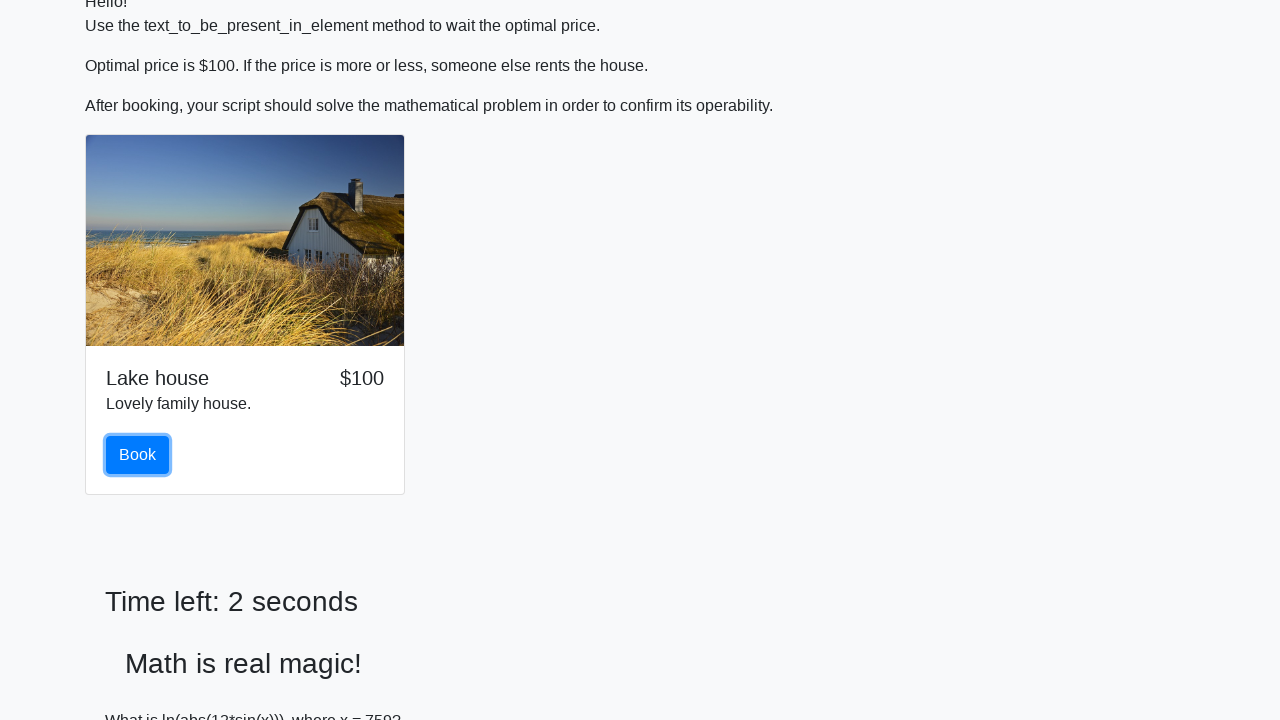

Calculated mathematical answer: 2.437536731716422
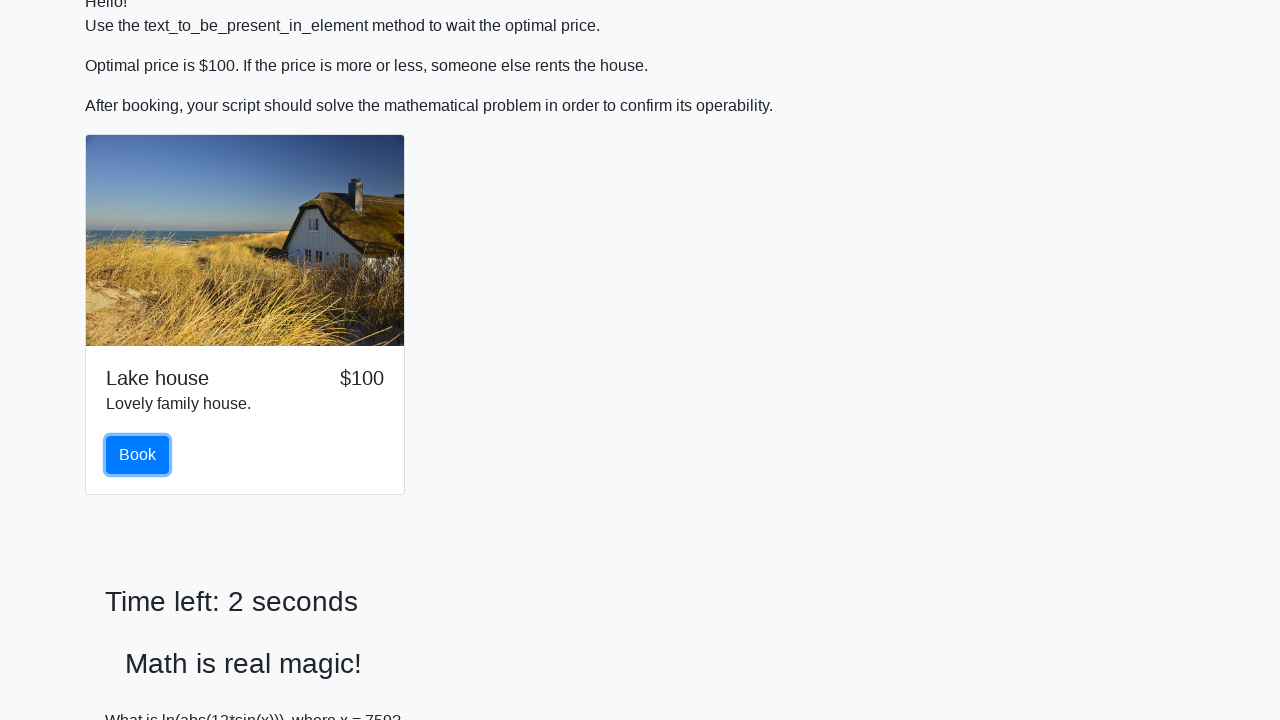

Filled in the calculated answer on input[type='text']
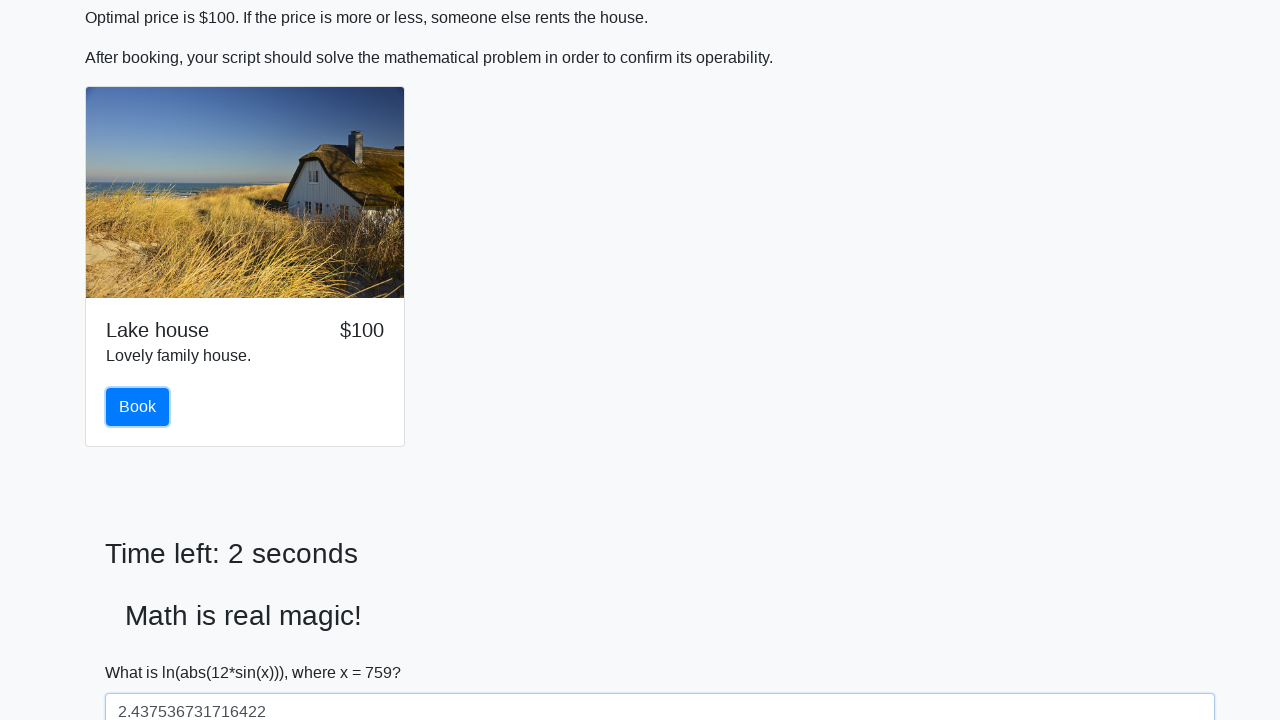

Submitted the form with the answer at (143, 651) on button[type='submit']
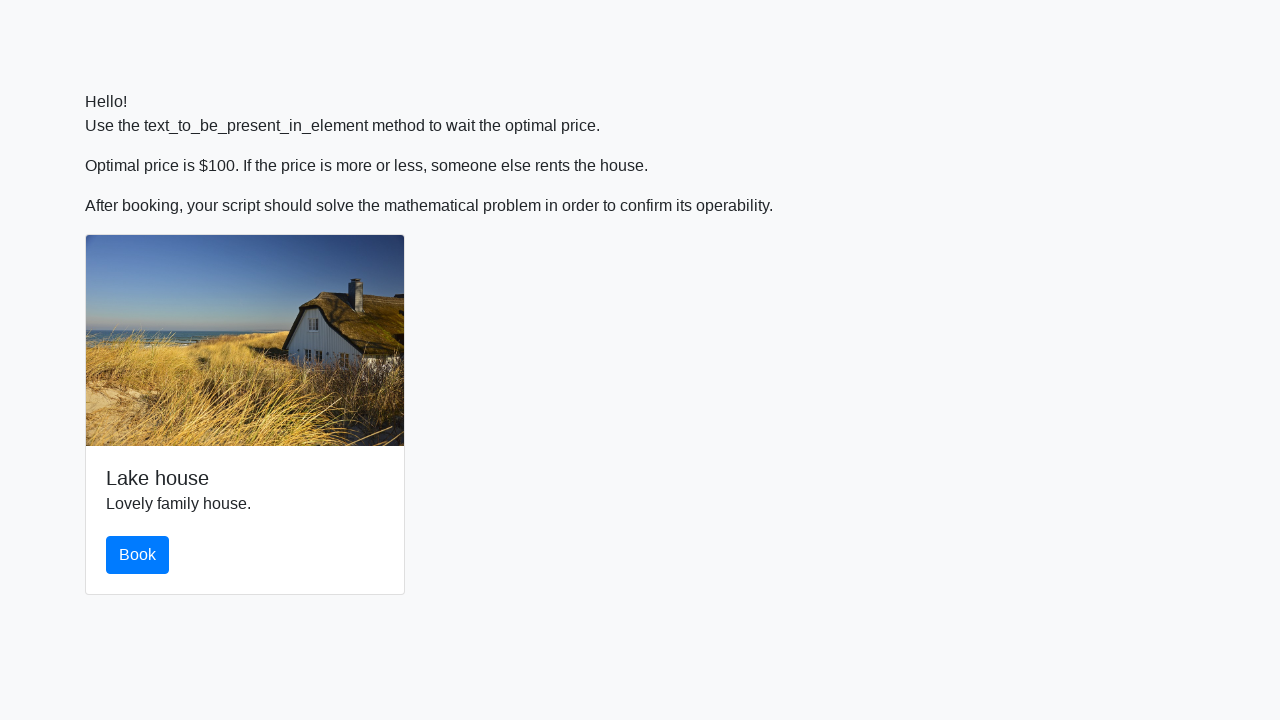

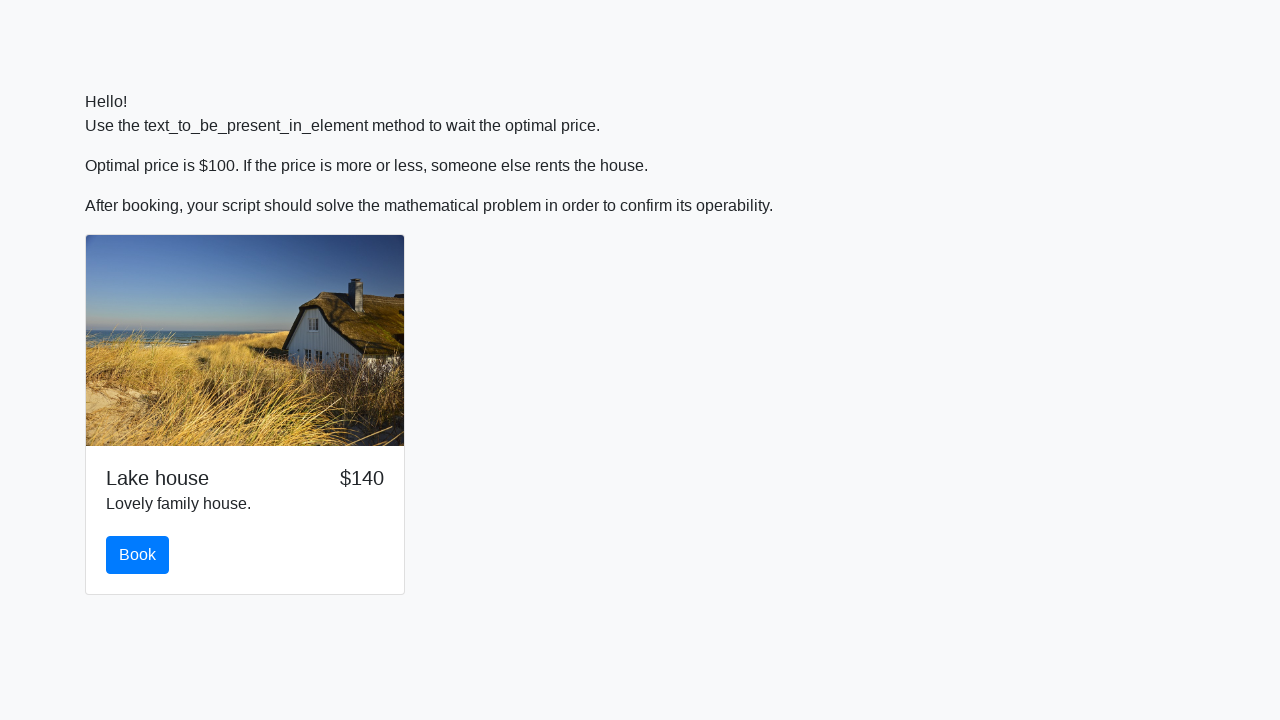